Navigates to Zoom website and verifies the page title to ensure correct page is loaded

Starting URL: https://zoom.us/

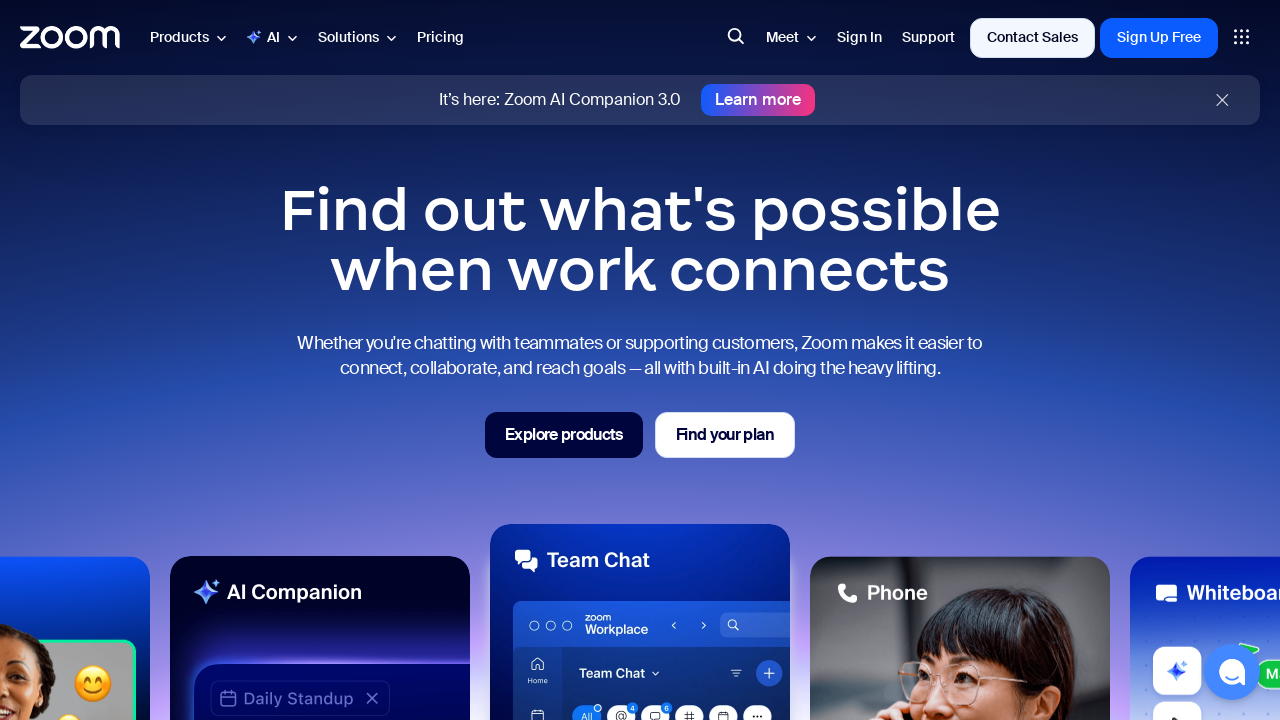

Navigated to Zoom website at https://zoom.us/
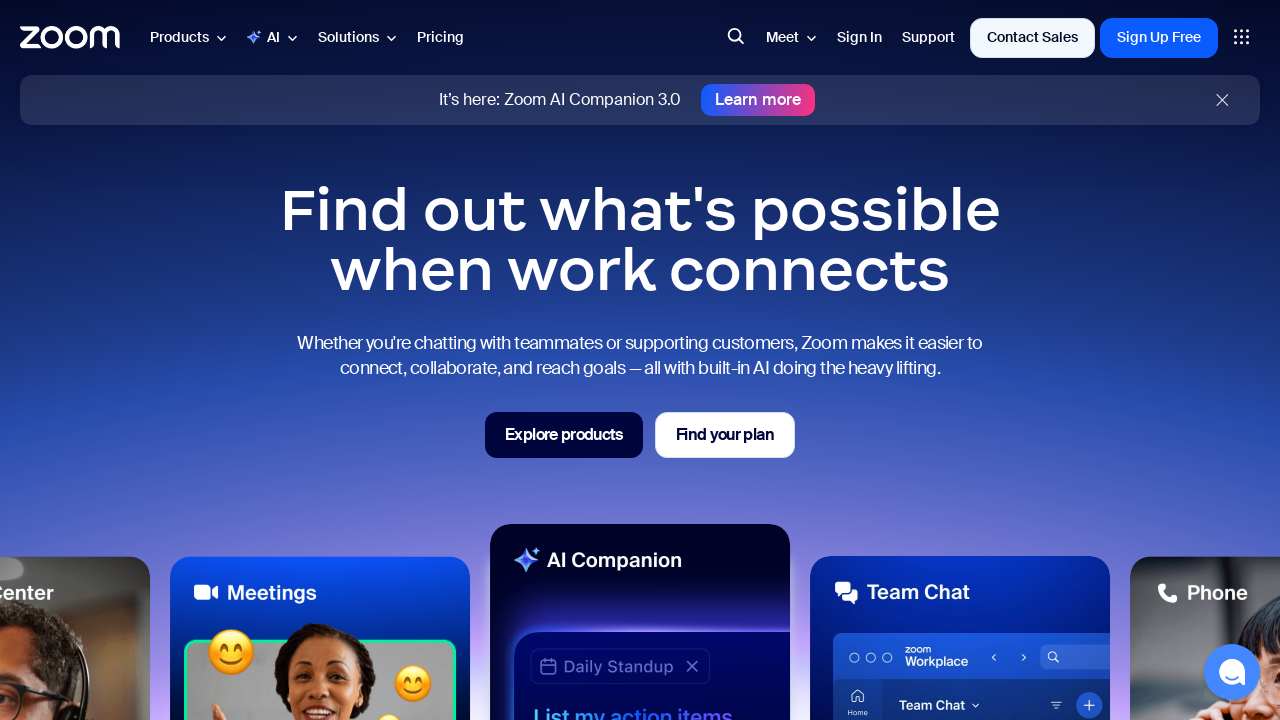

Retrieved page title for verification
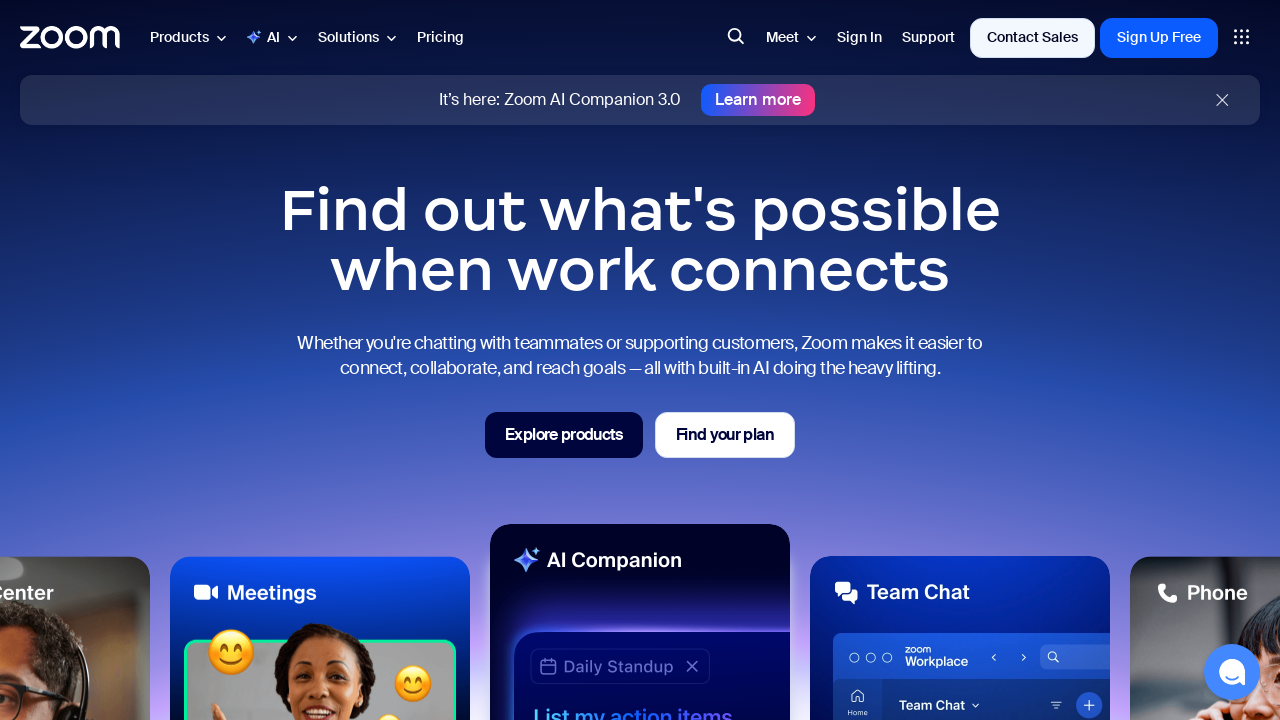

Verified page title contains 'Zoom' - test passed
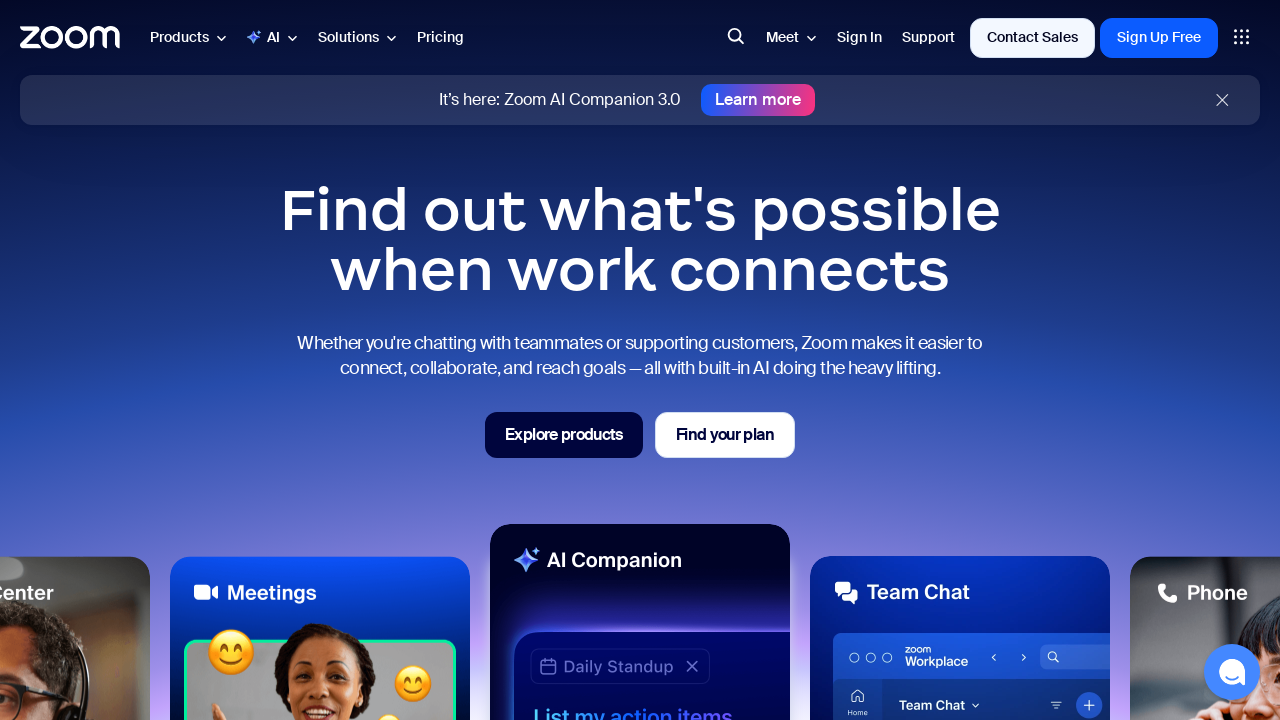

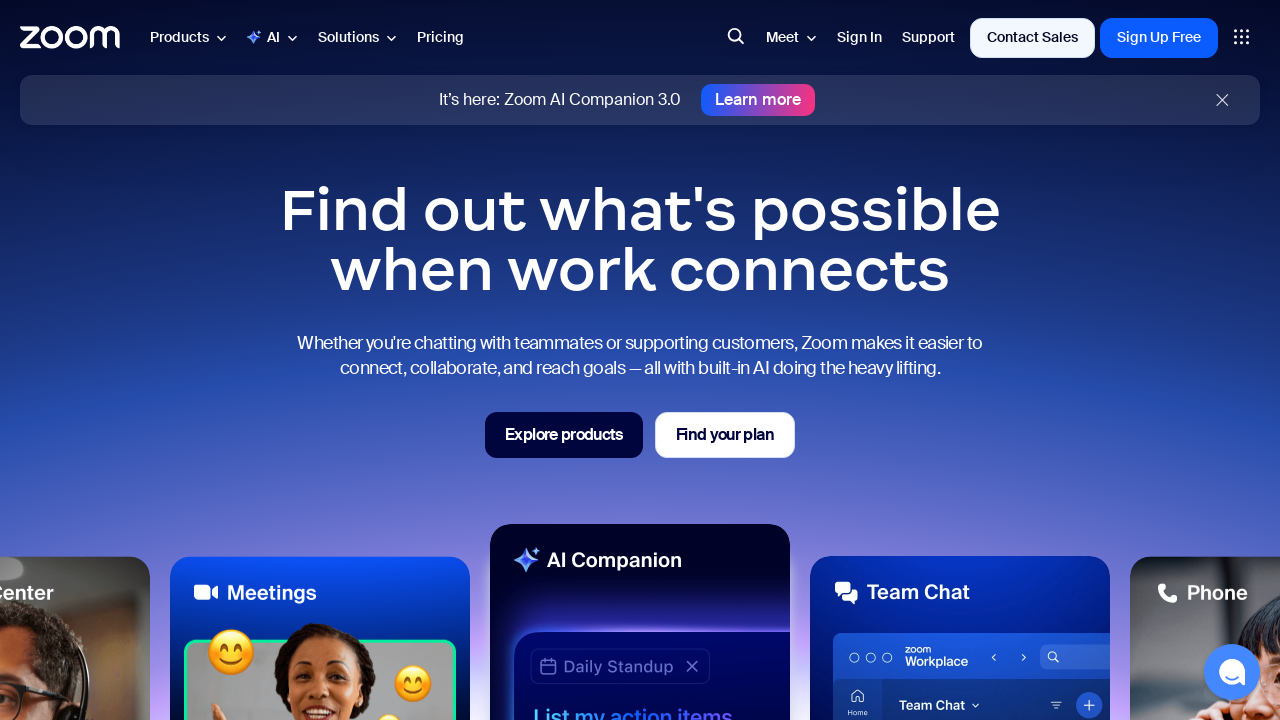